Solves a mathematical challenge by calculating a formula based on a value from the page, filling the answer, selecting checkboxes, and submitting the form

Starting URL: http://suninjuly.github.io/math.html

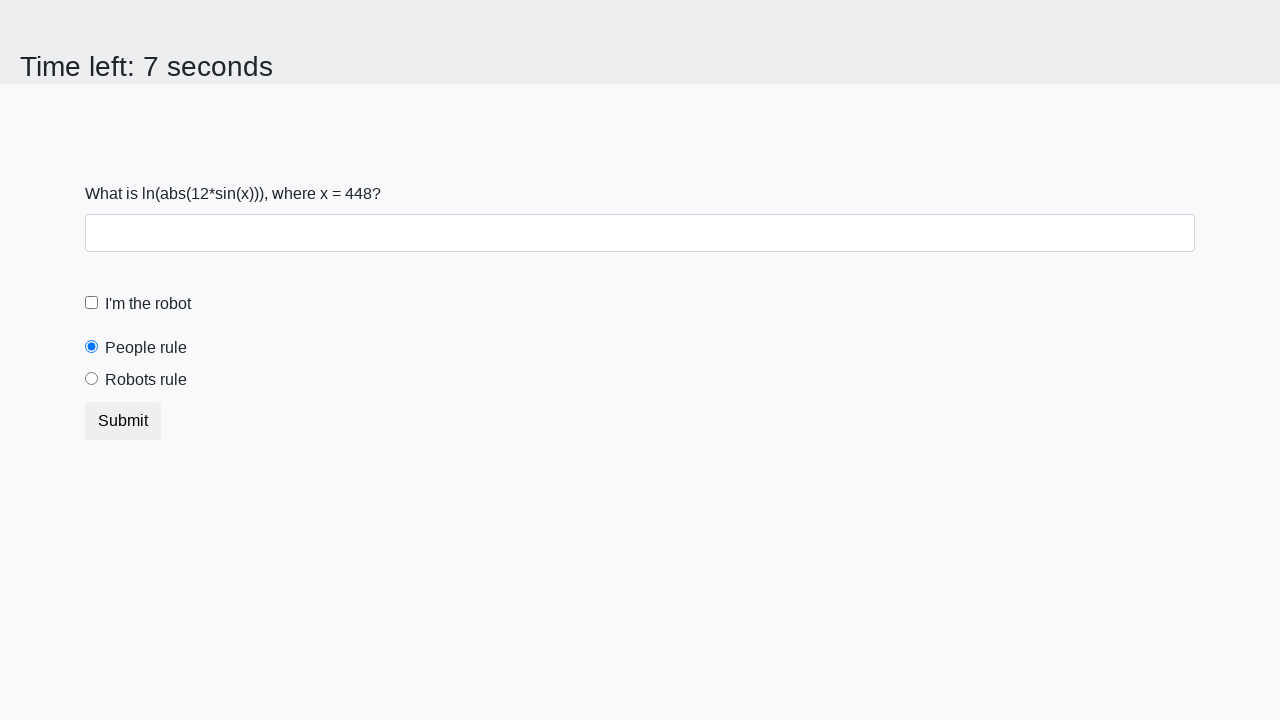

Located the input value element
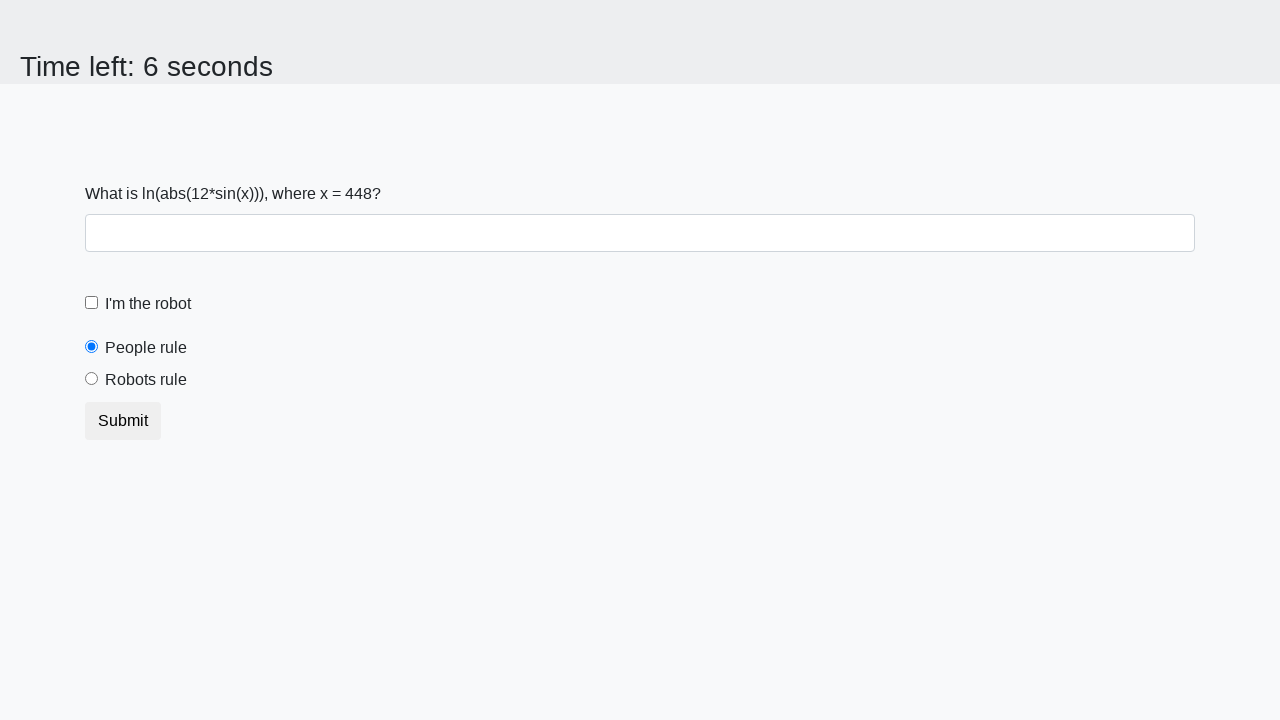

Extracted input value: 448
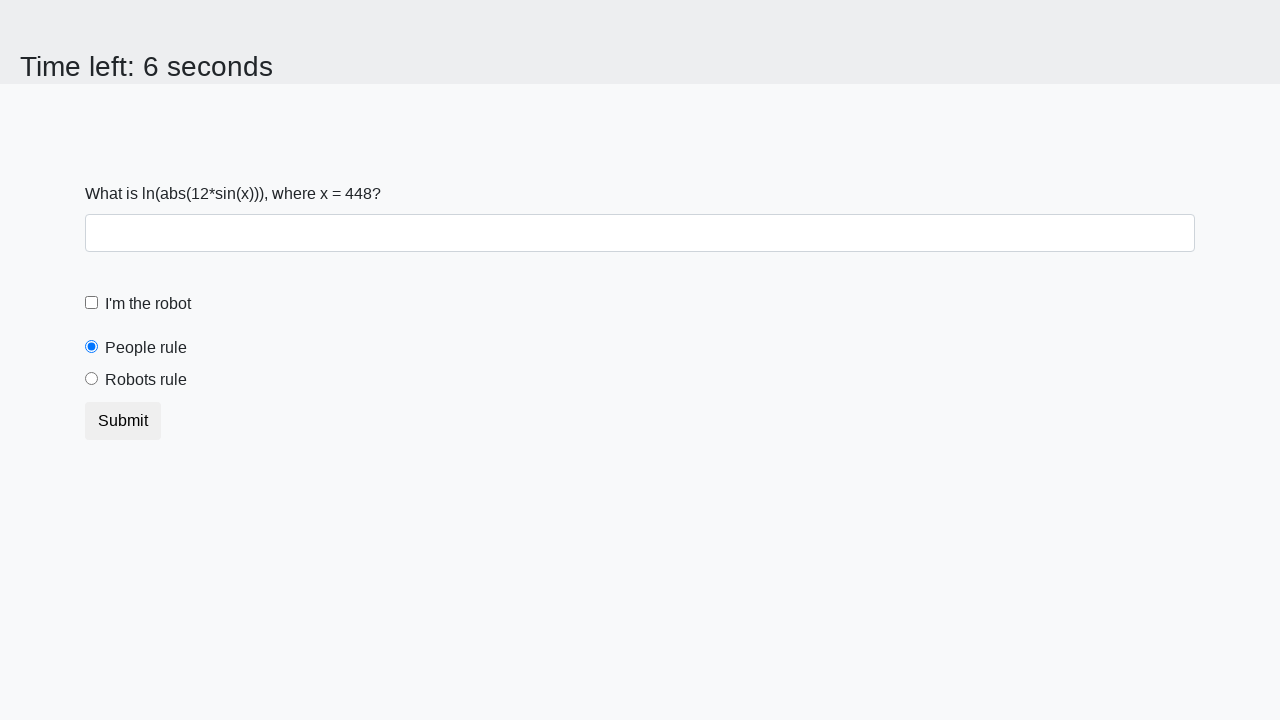

Calculated formula result: 2.4317933551054374
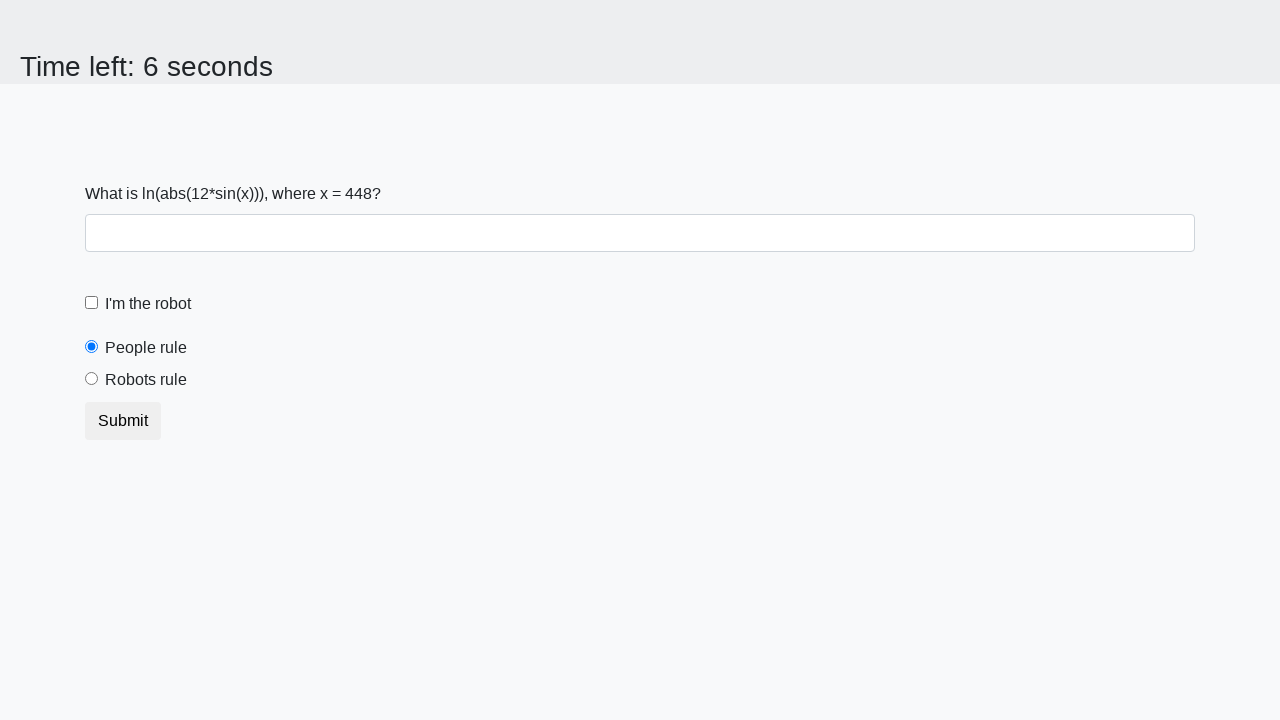

Filled answer field with calculated value on #answer
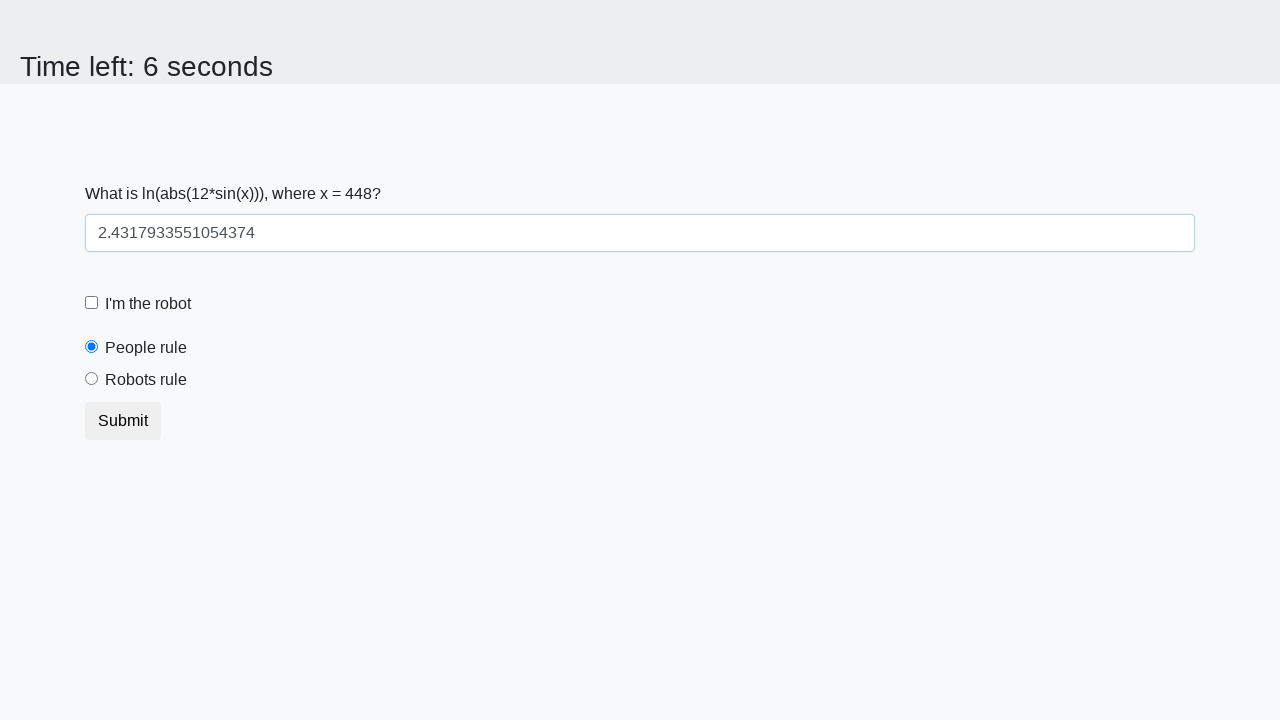

Clicked the robot checkbox at (92, 303) on #robotCheckbox
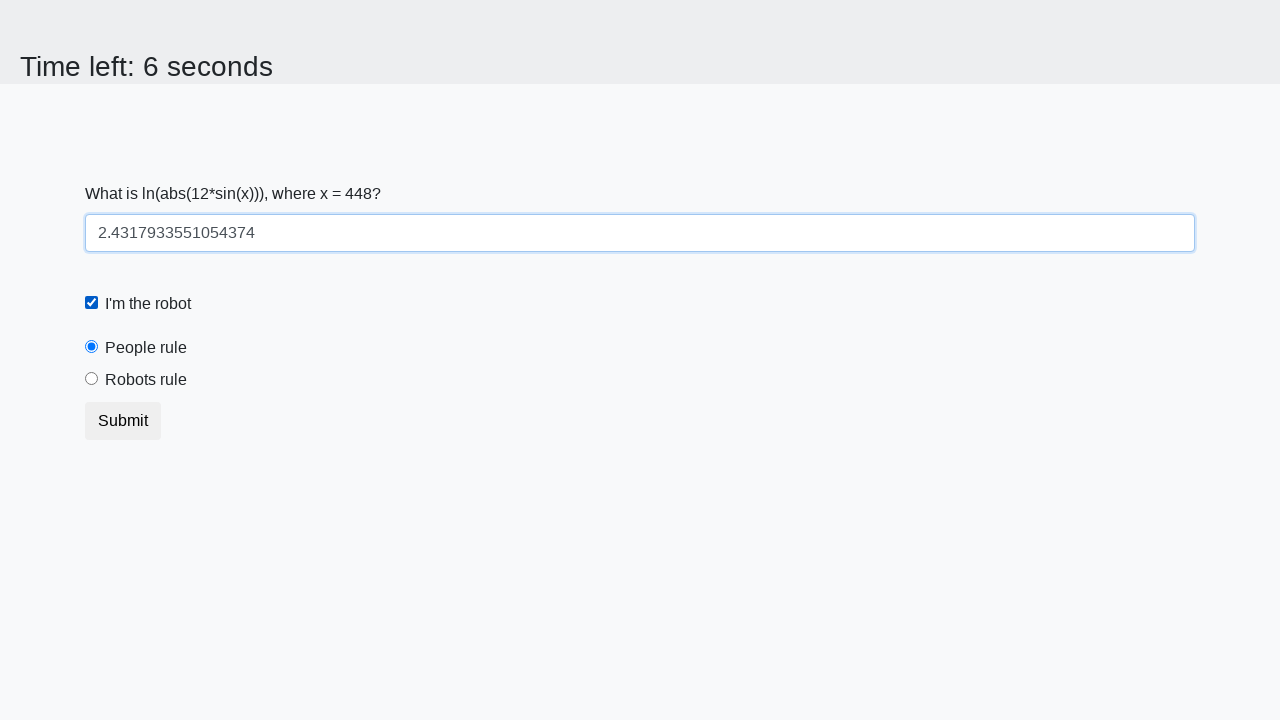

Clicked the robots rule radio button at (92, 379) on #robotsRule
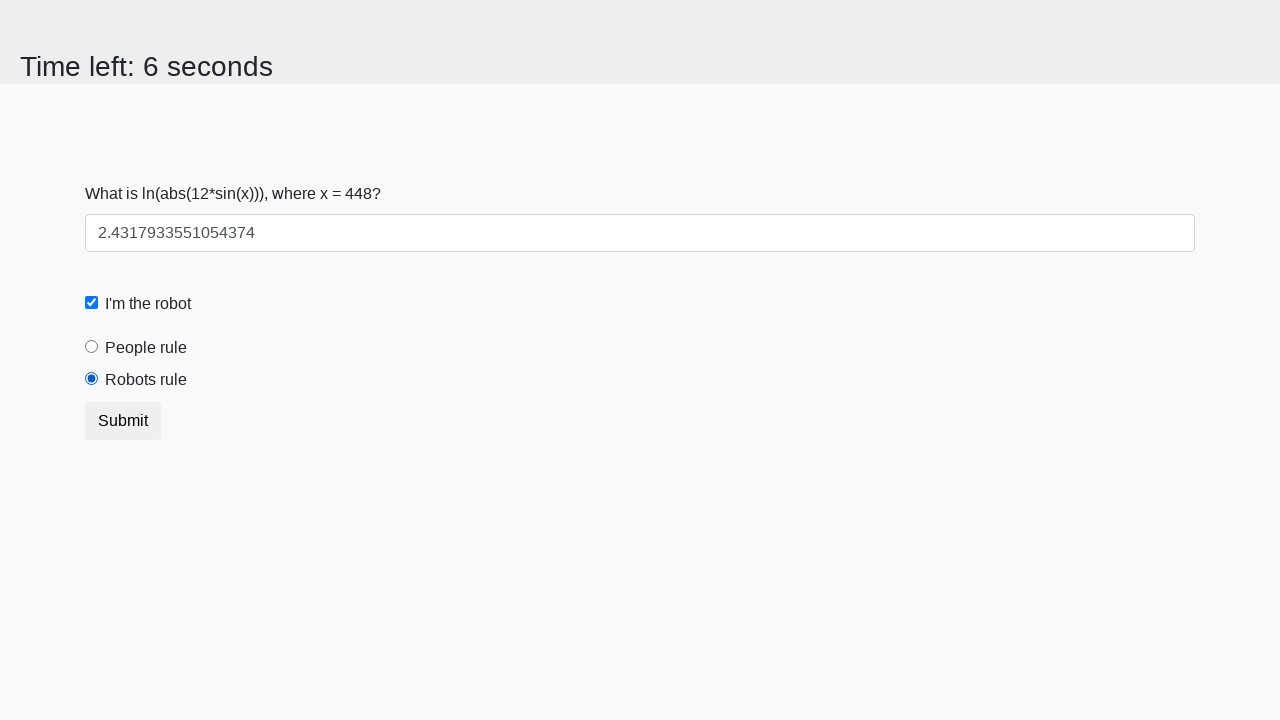

Clicked submit button to complete the form at (123, 421) on button.btn
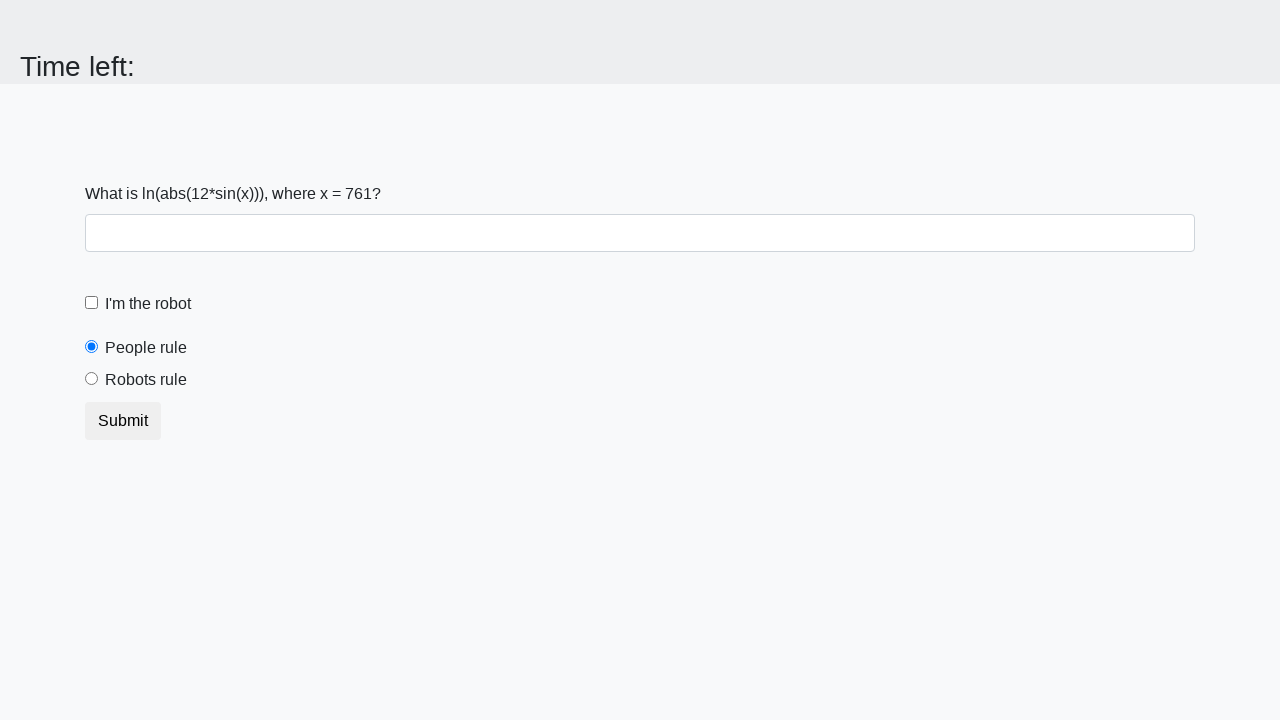

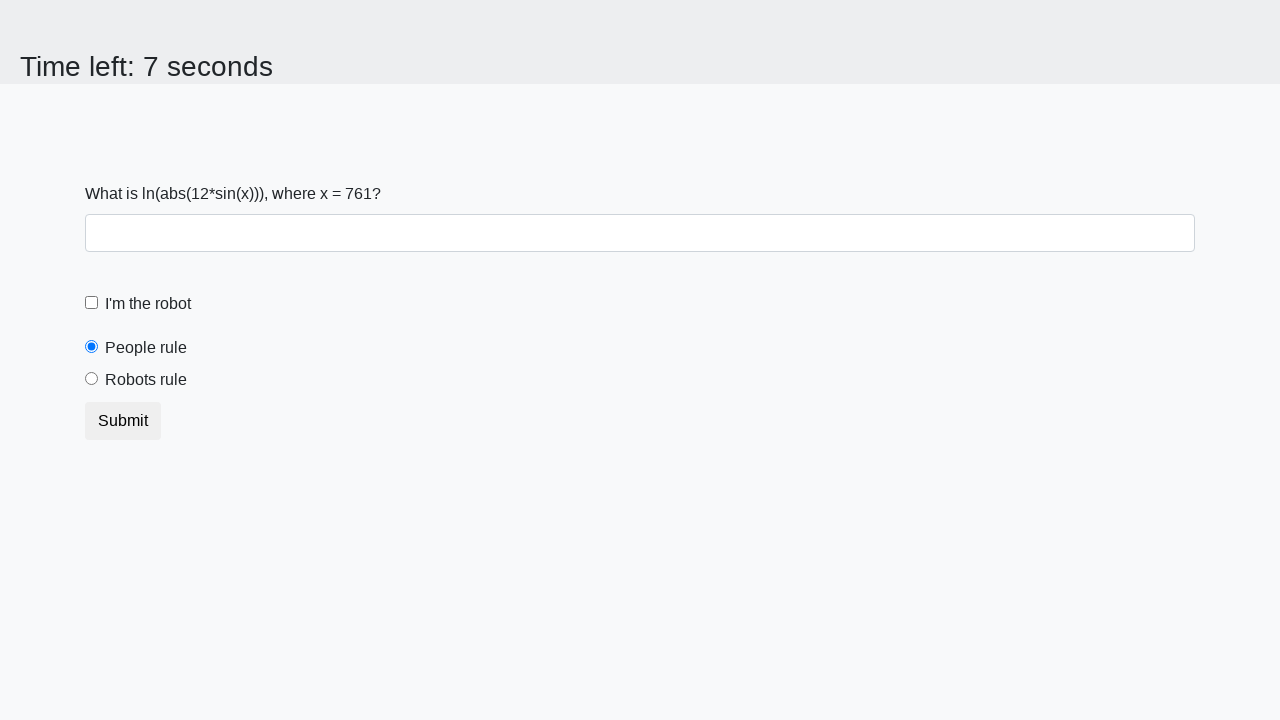